Tests login validation with missing password by filling username, clearing password field, and verifying the "Password is required" error message

Starting URL: https://www.saucedemo.com

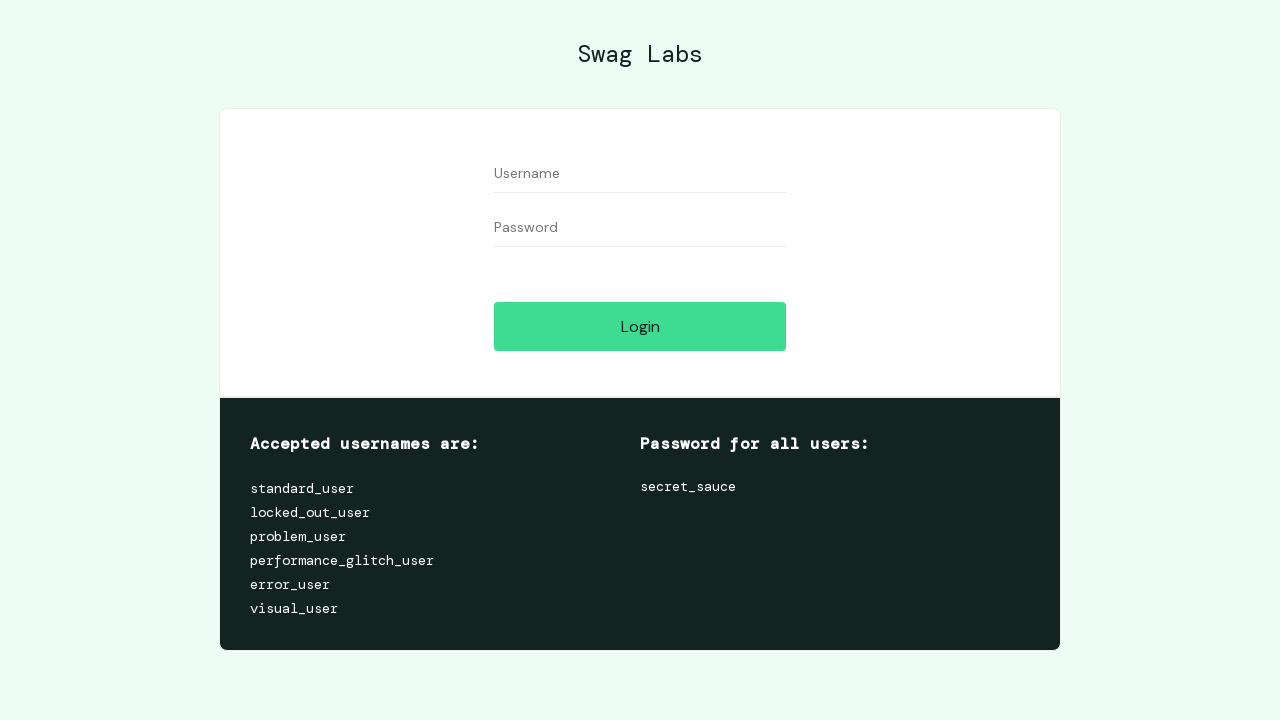

Filled username field with 'testuser_demo' on #user-name
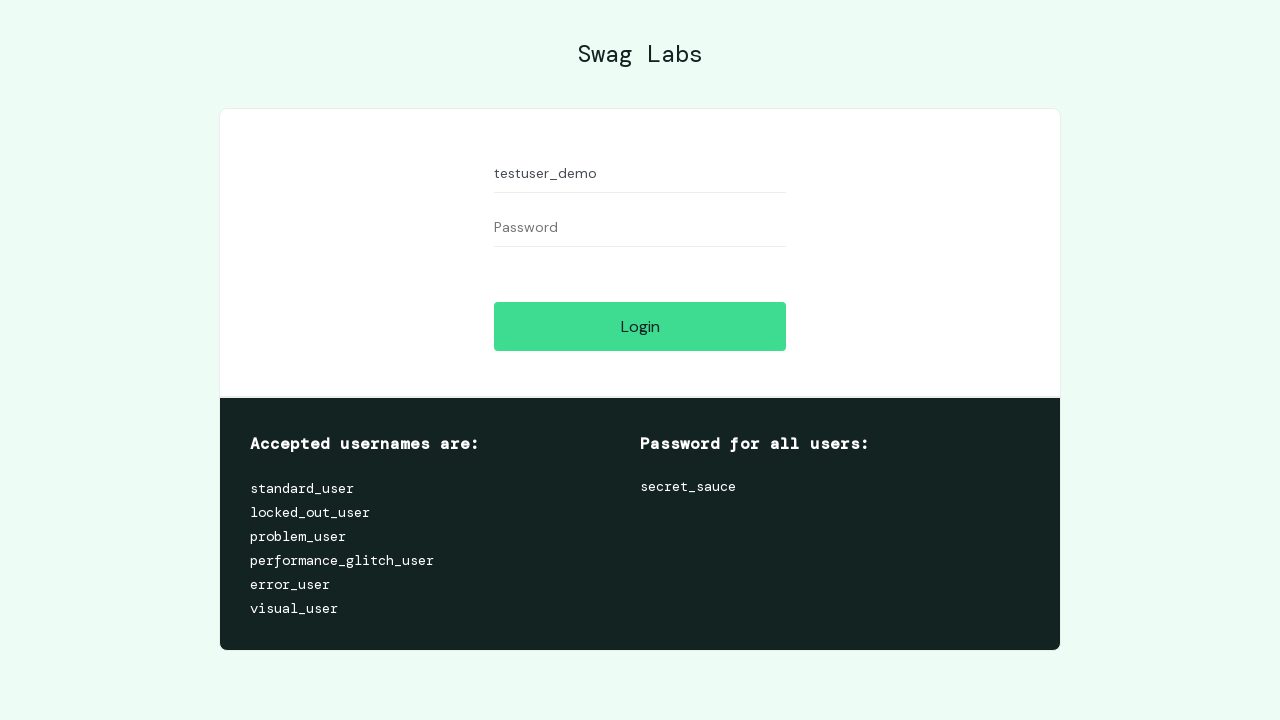

Filled password field with 'temppassword' on #password
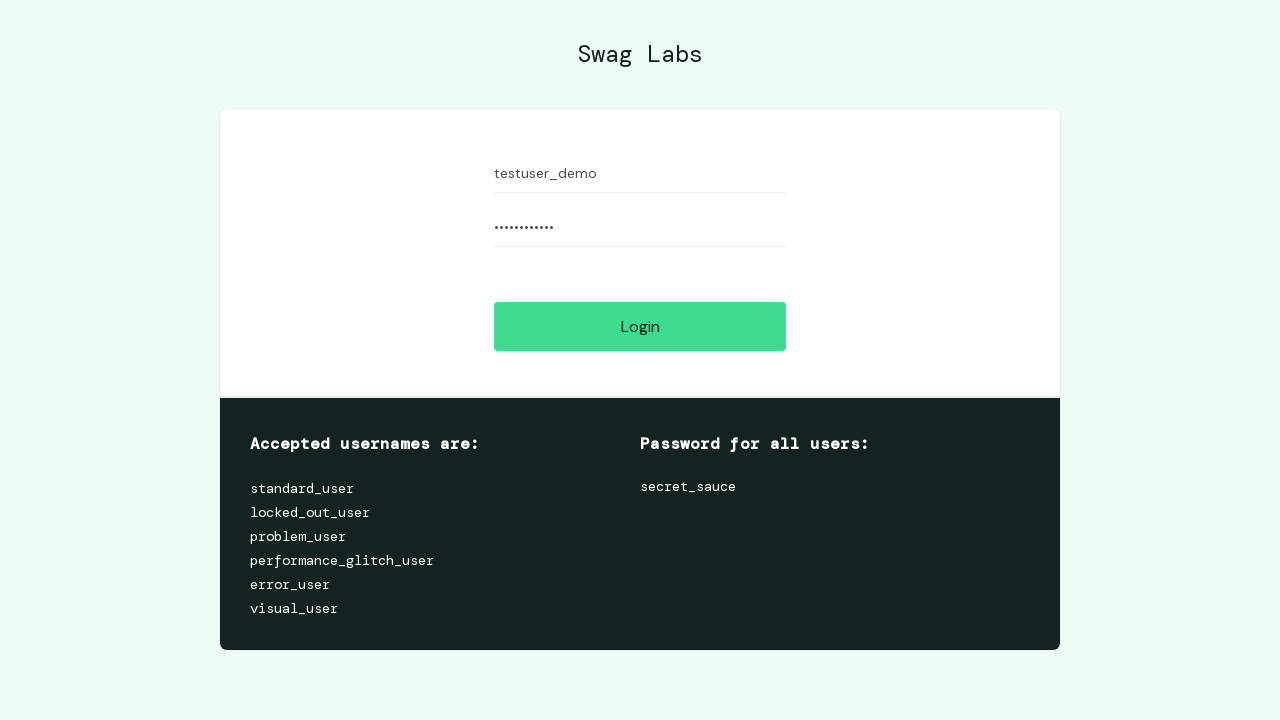

Cleared password field on #password
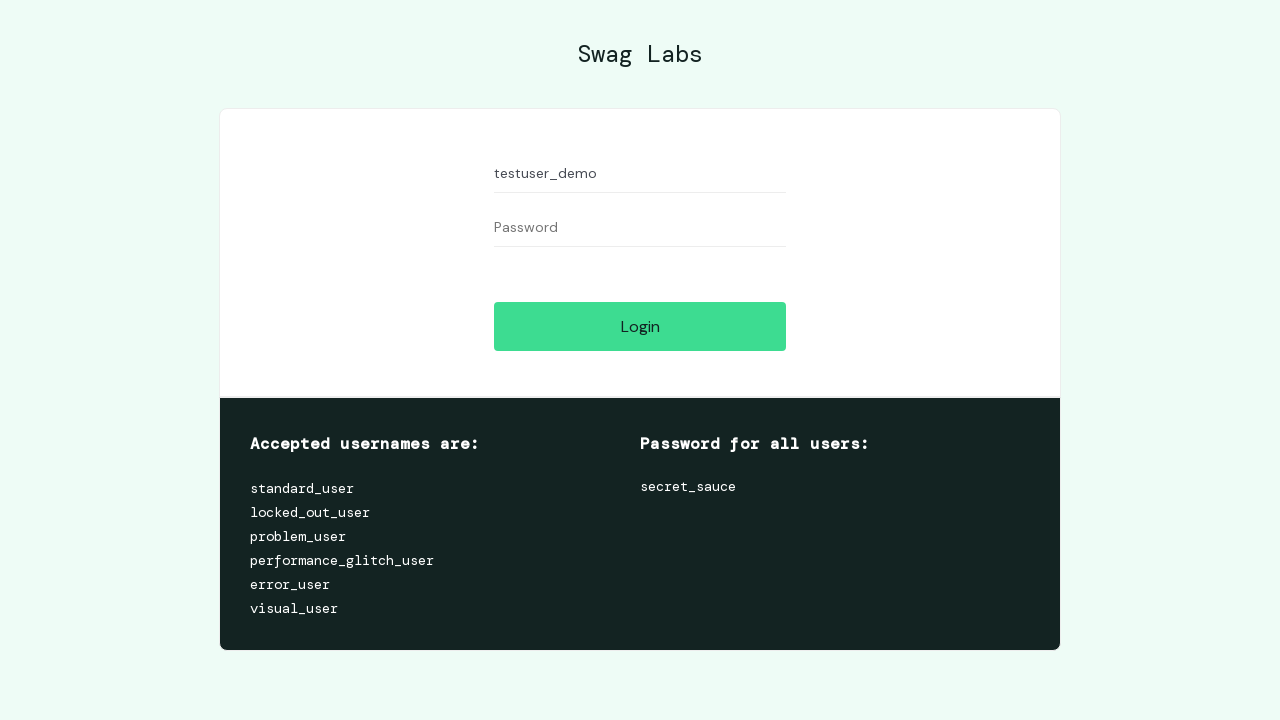

Clicked Login button at (640, 326) on #login-button
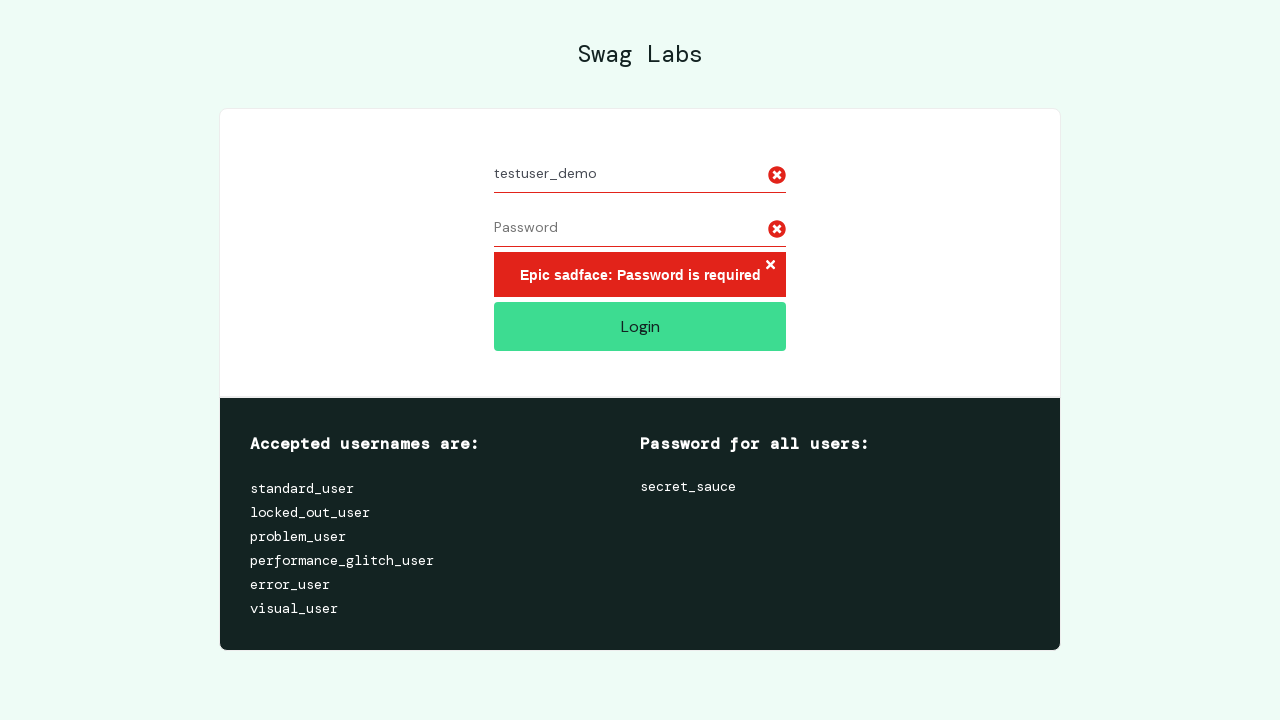

Error message element loaded
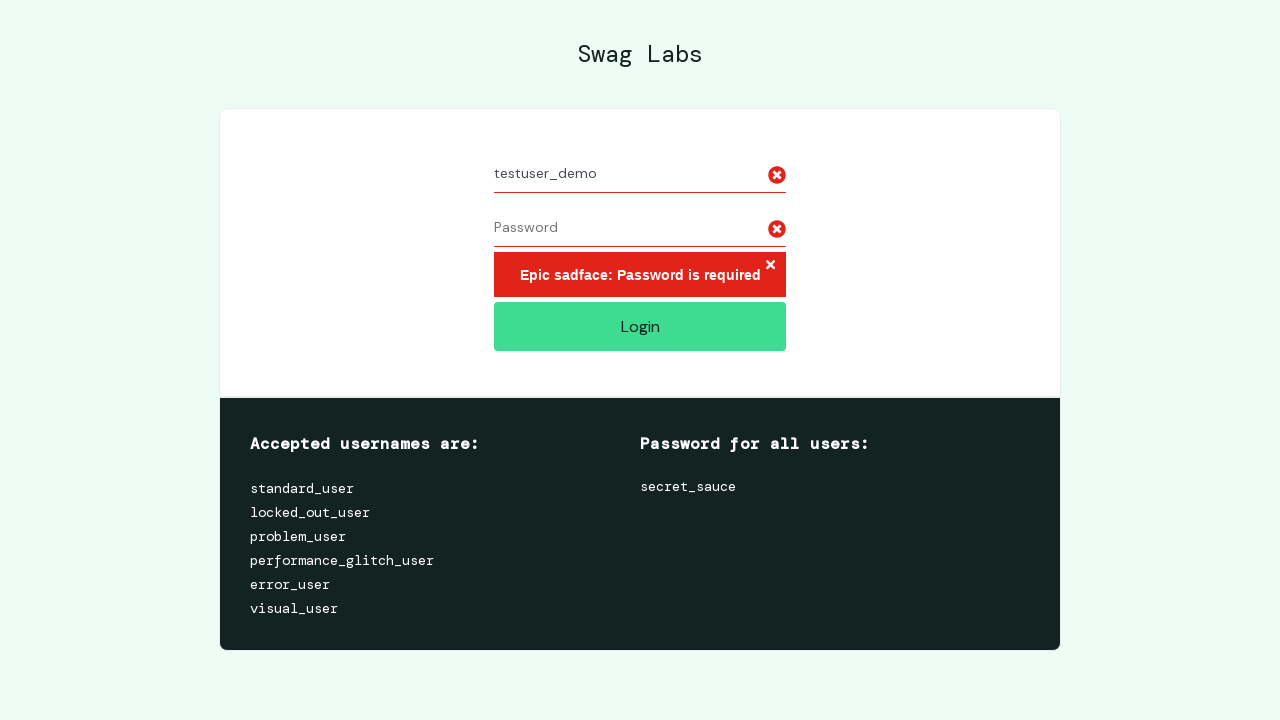

Located error message element
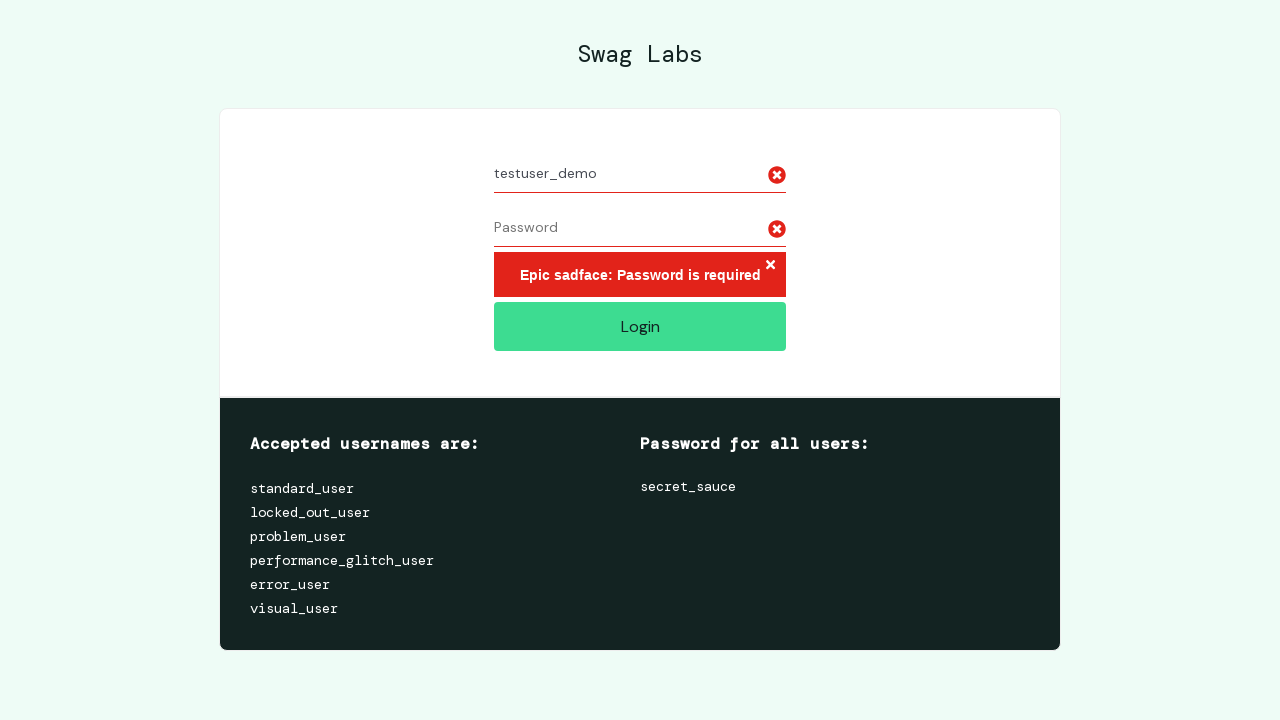

Verified 'Epic sadface: Password is required' error message is displayed
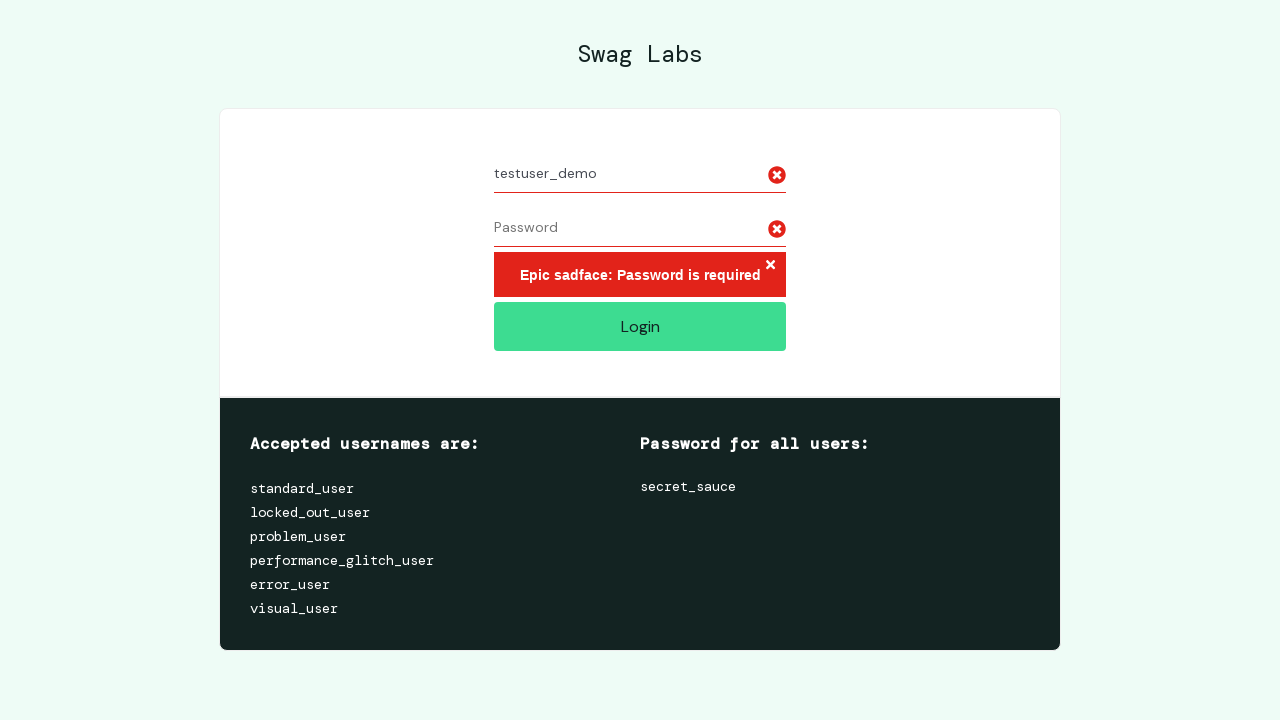

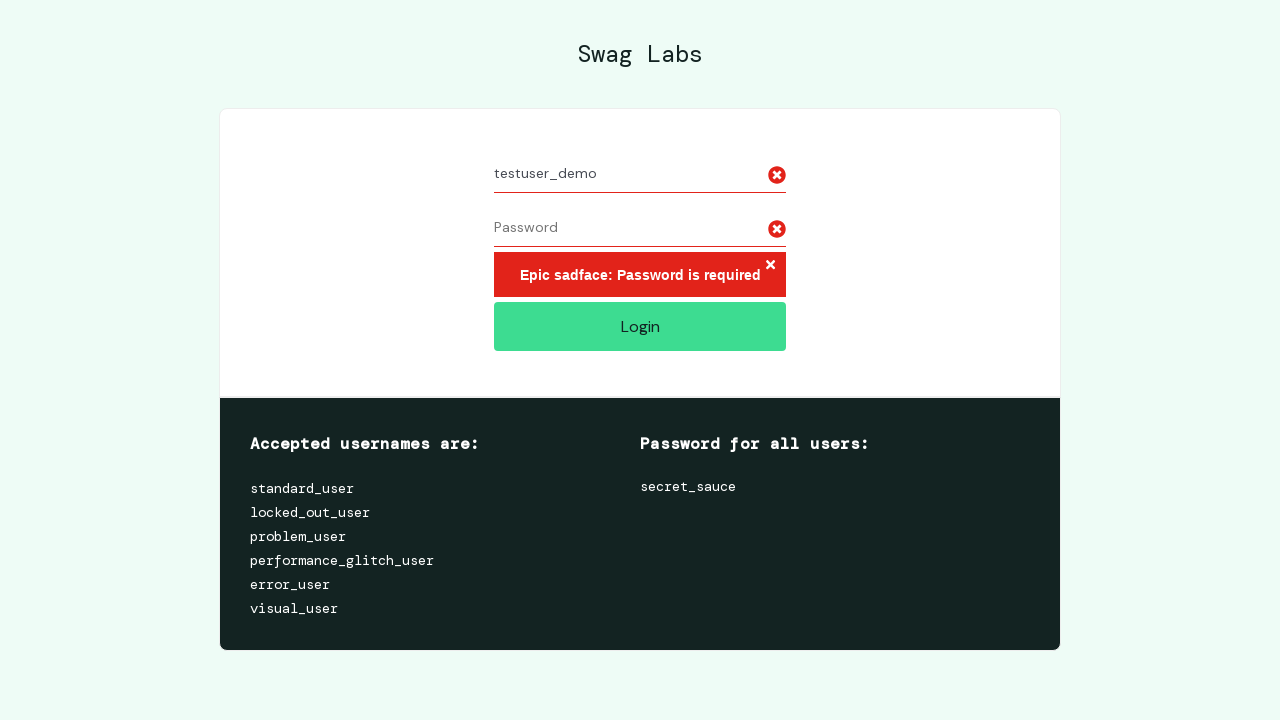